Tests login form validation by entering only a username without password and verifying the "Password is required" error message appears.

Starting URL: https://www.saucedemo.com/v1/

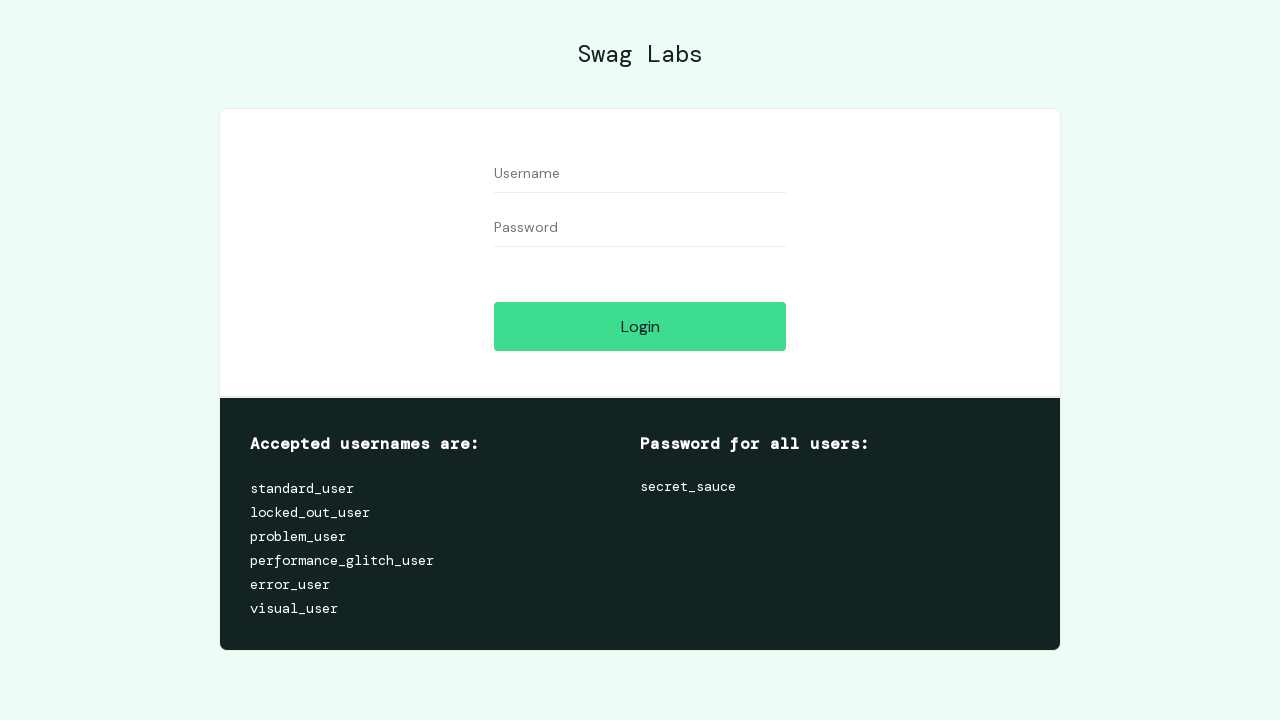

Filled username field with 'standard_user' on #user-name
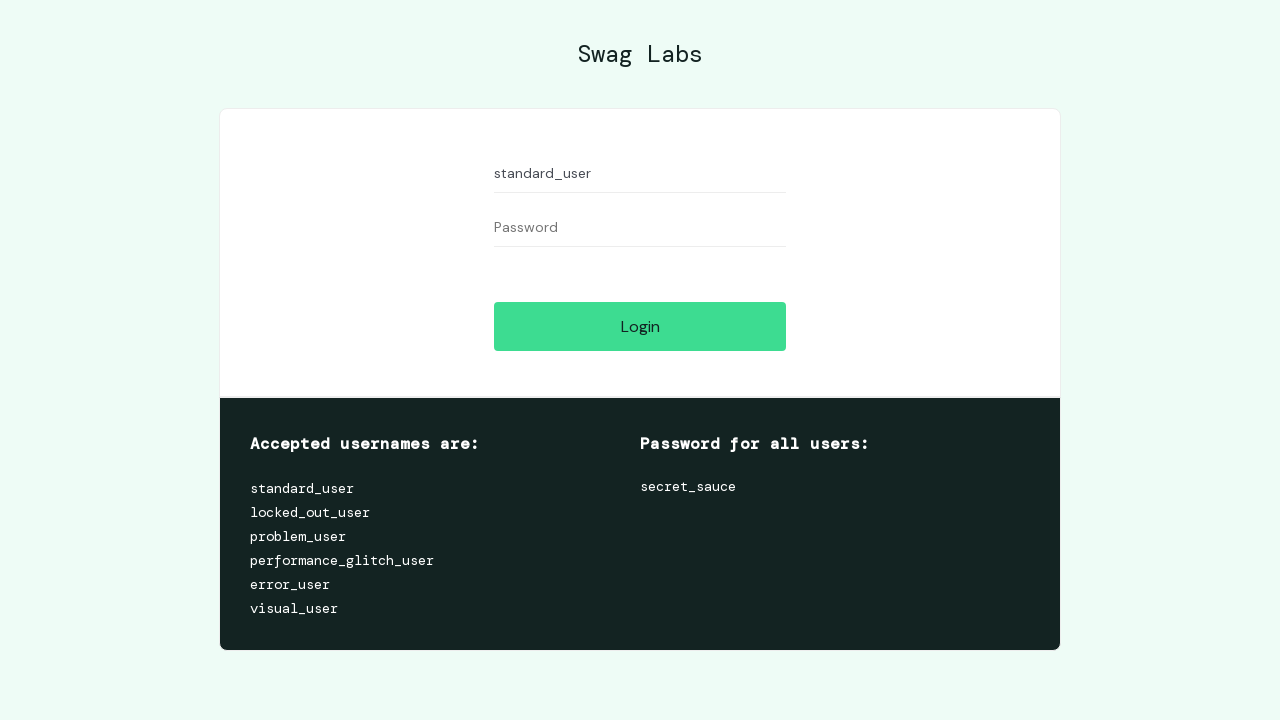

Clicked login button without entering password at (640, 326) on #login-button
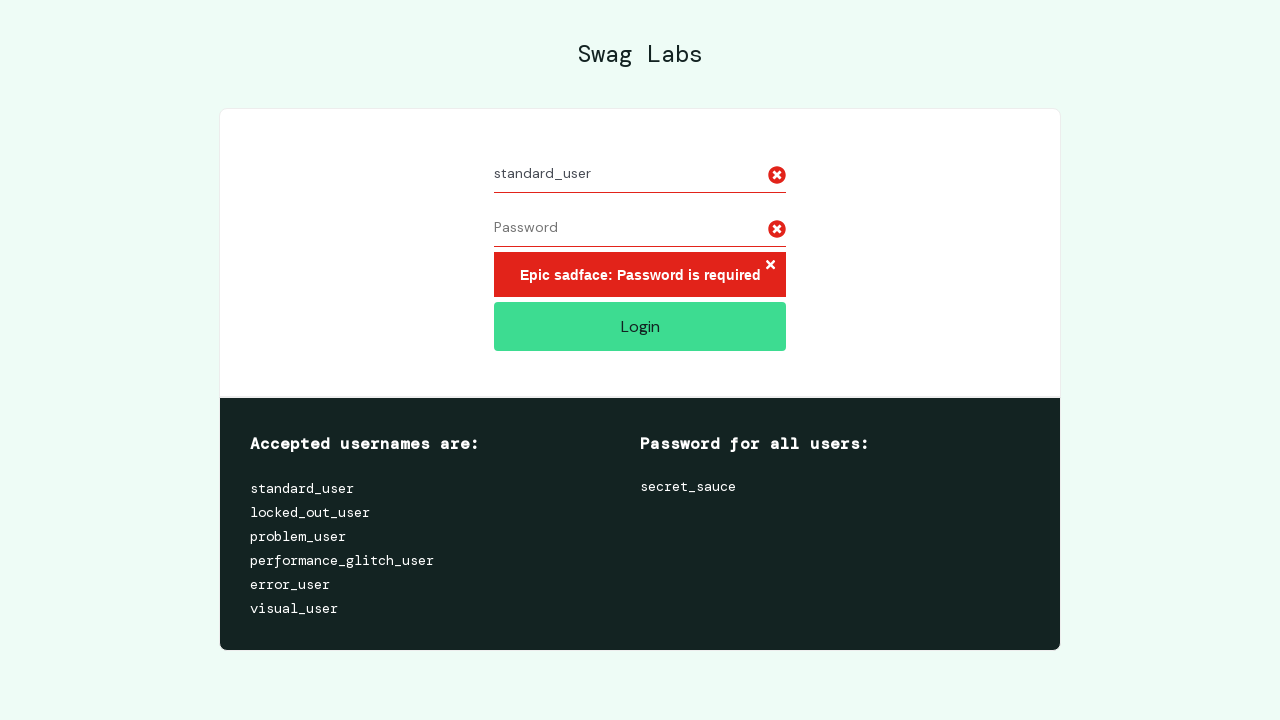

Error message appeared on the page
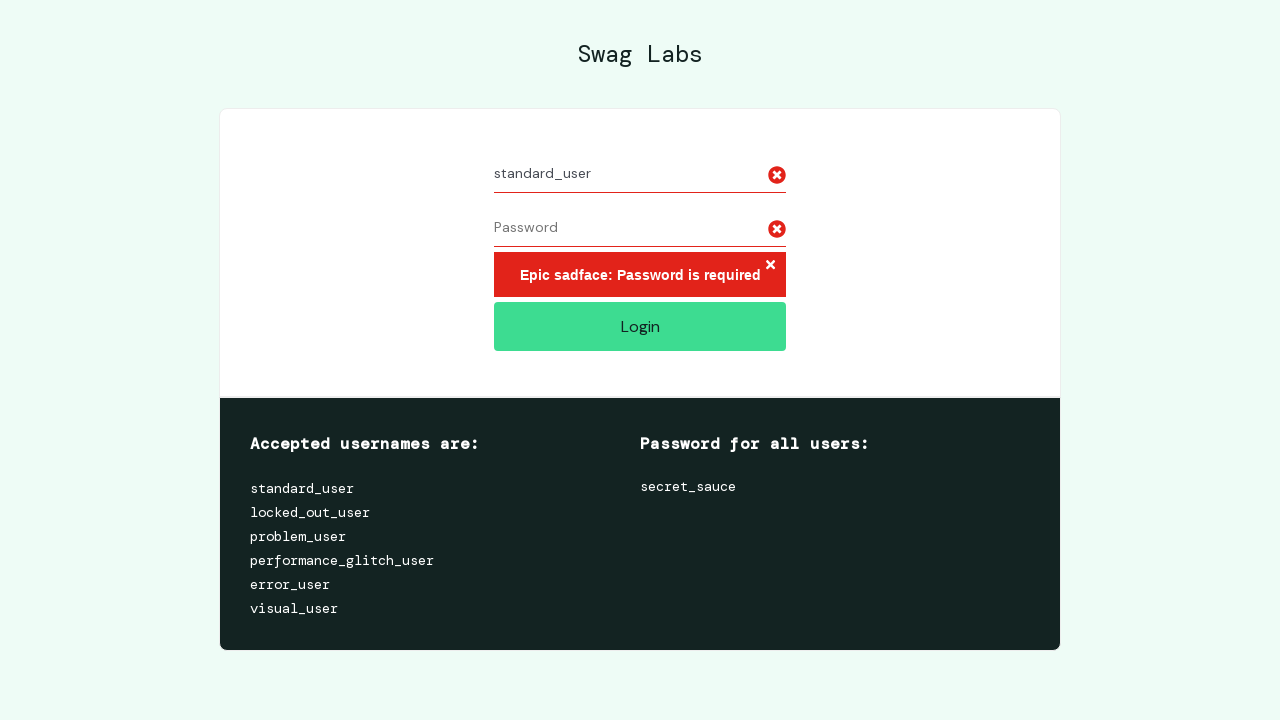

Verified error message displays 'Epic sadface: Password is required'
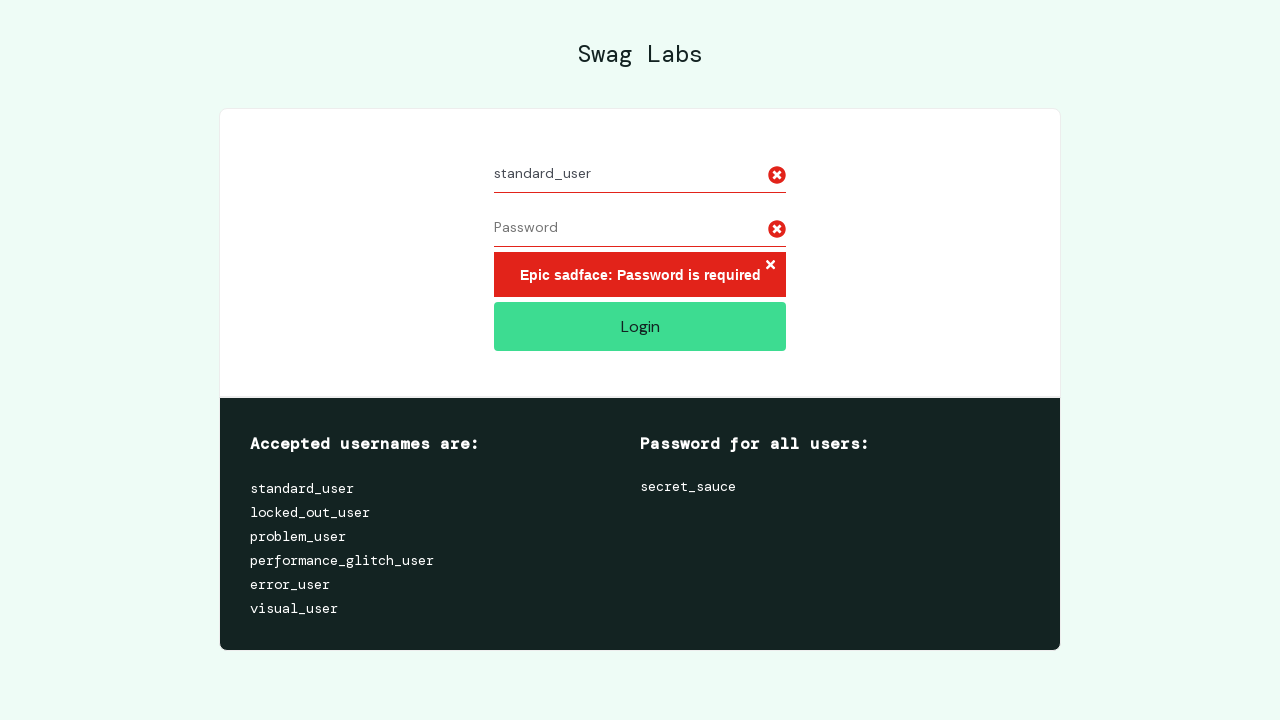

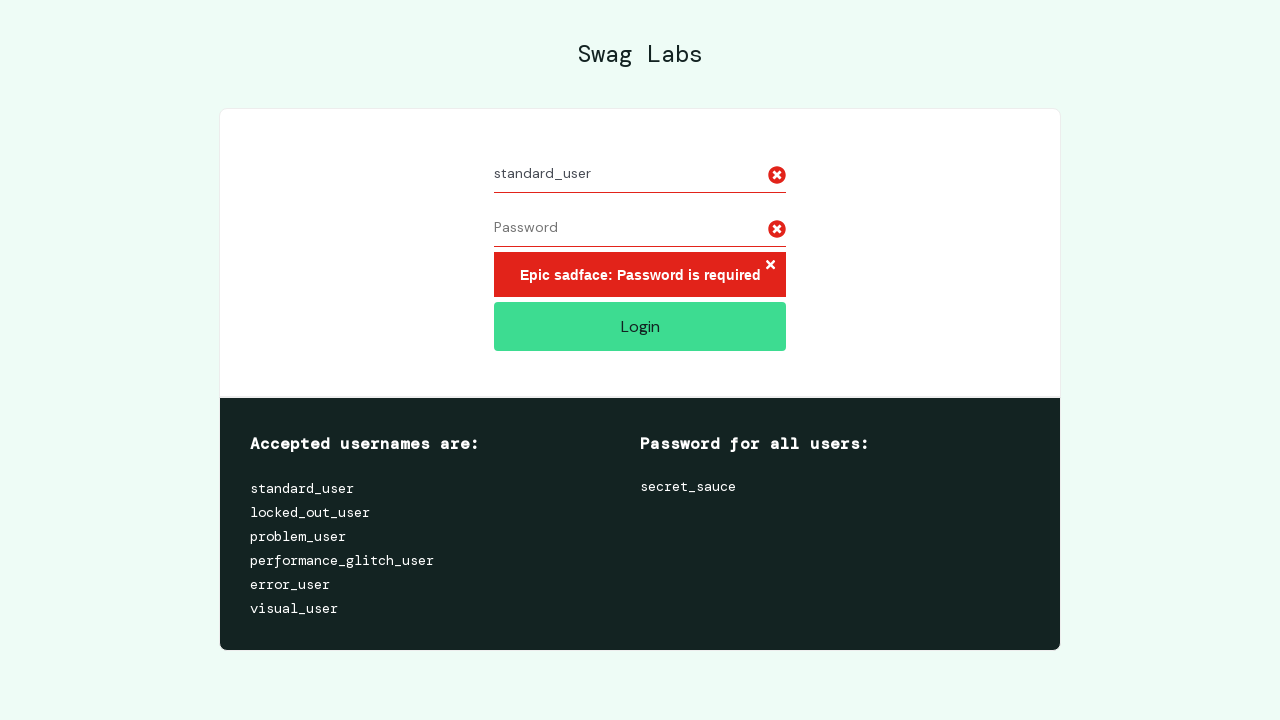